Navigates to NextLight website and waits for the page to fully load

Starting URL: https://mynextlight.com/

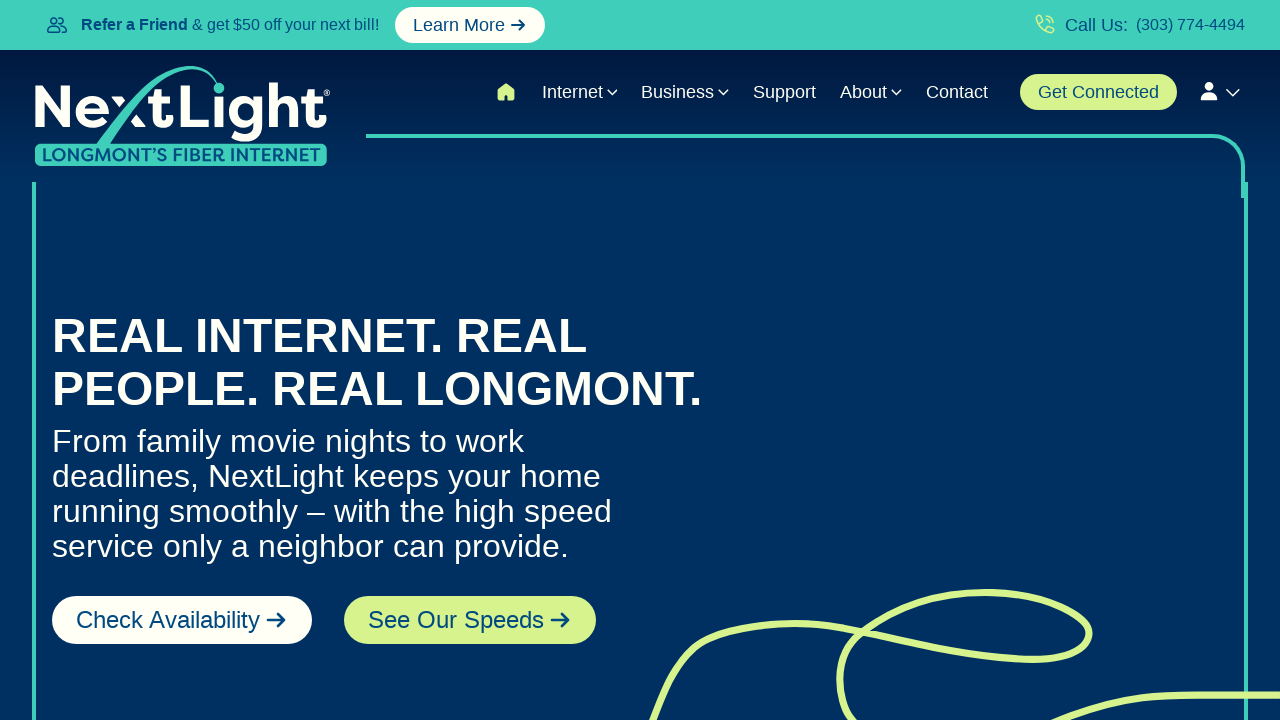

Navigated to NextLight website and waited for page to fully load
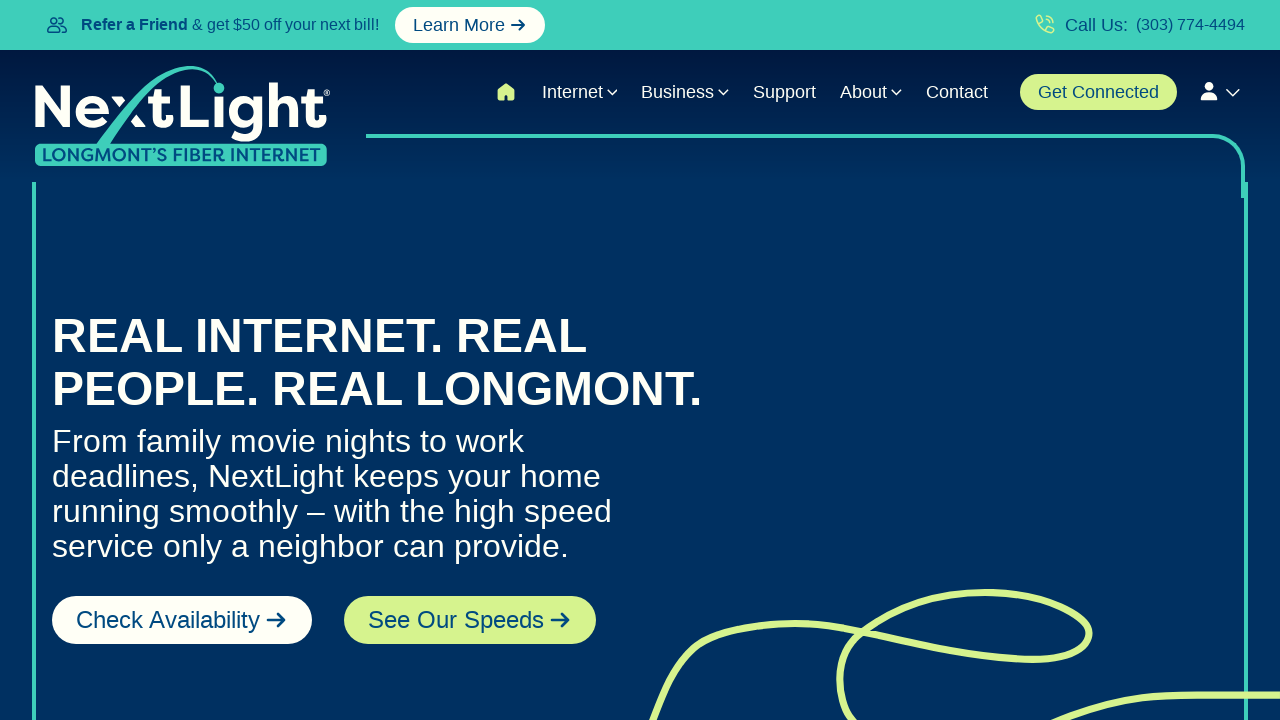

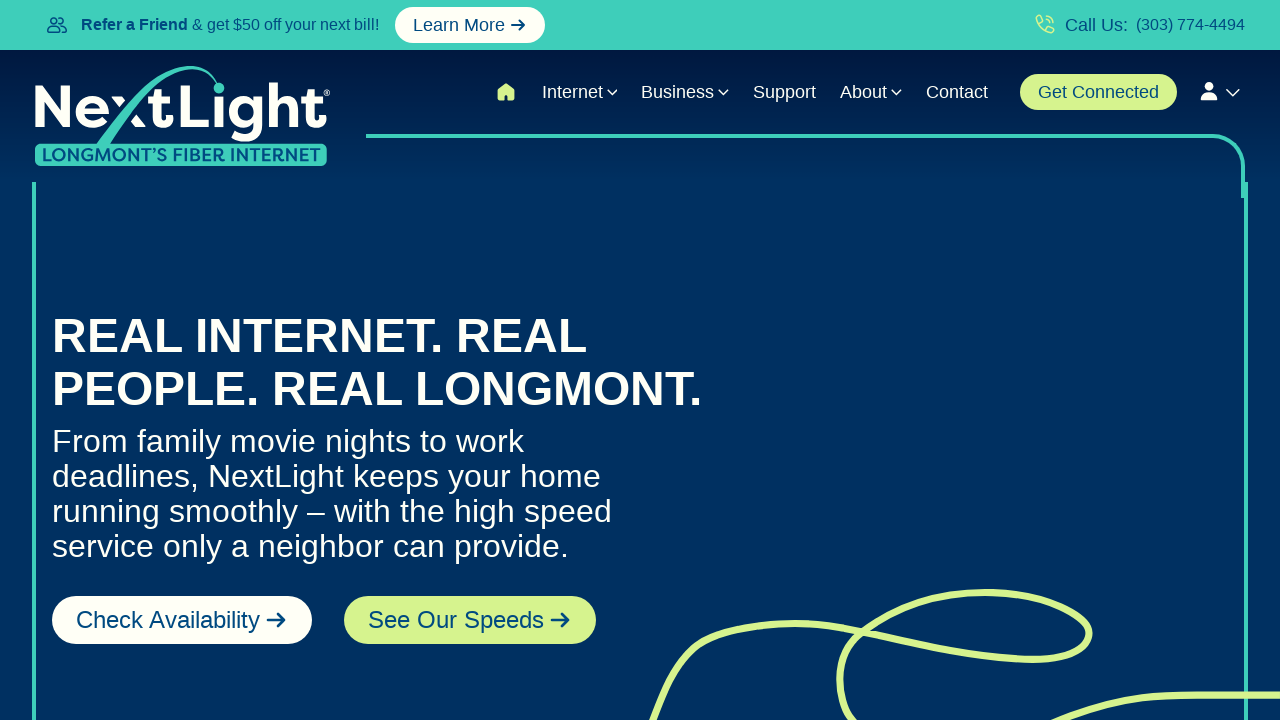